Navigates to the WACCA music game's music listing page and verifies it loads successfully

Starting URL: https://wacca.marv.jp/music/

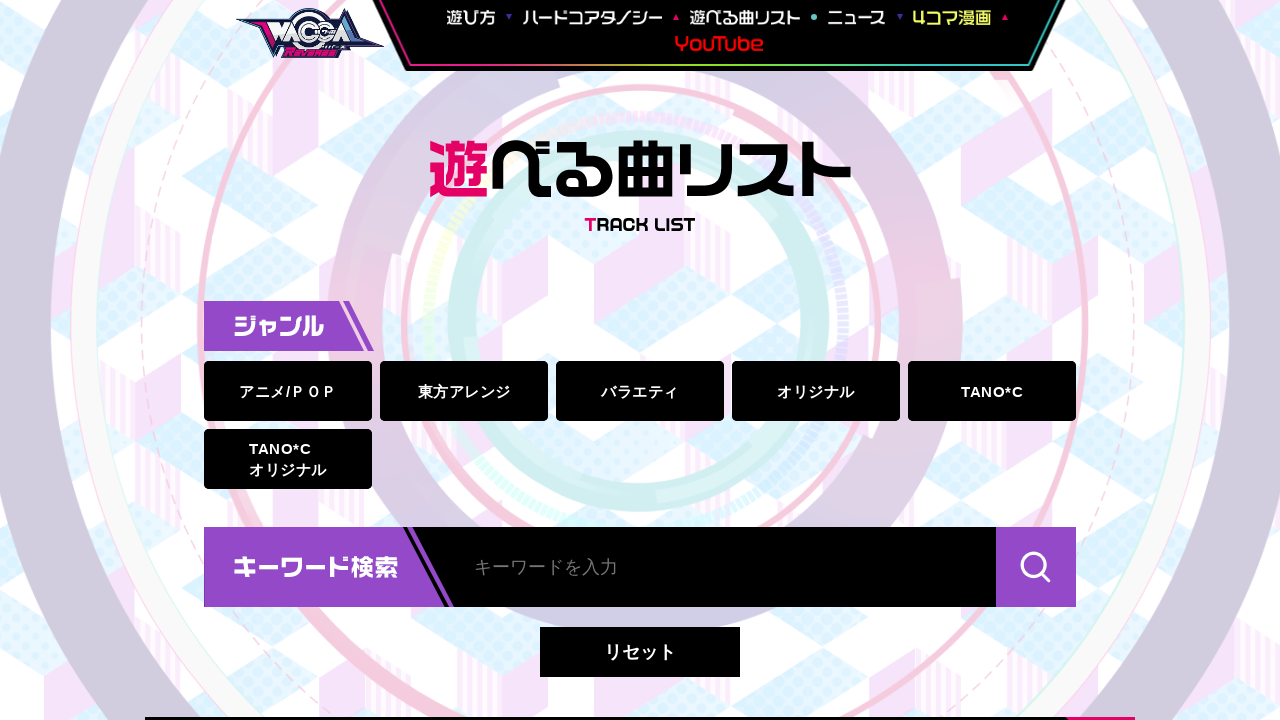

Waited for DOM content to load on WACCA music page
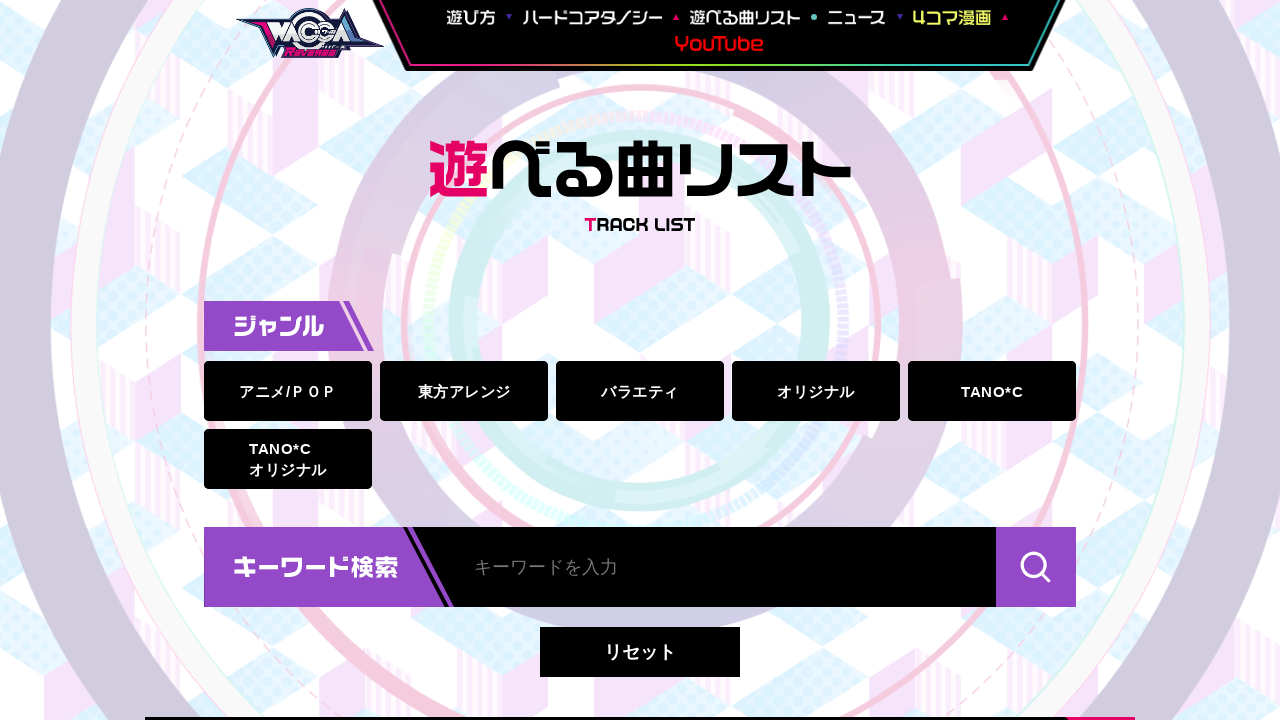

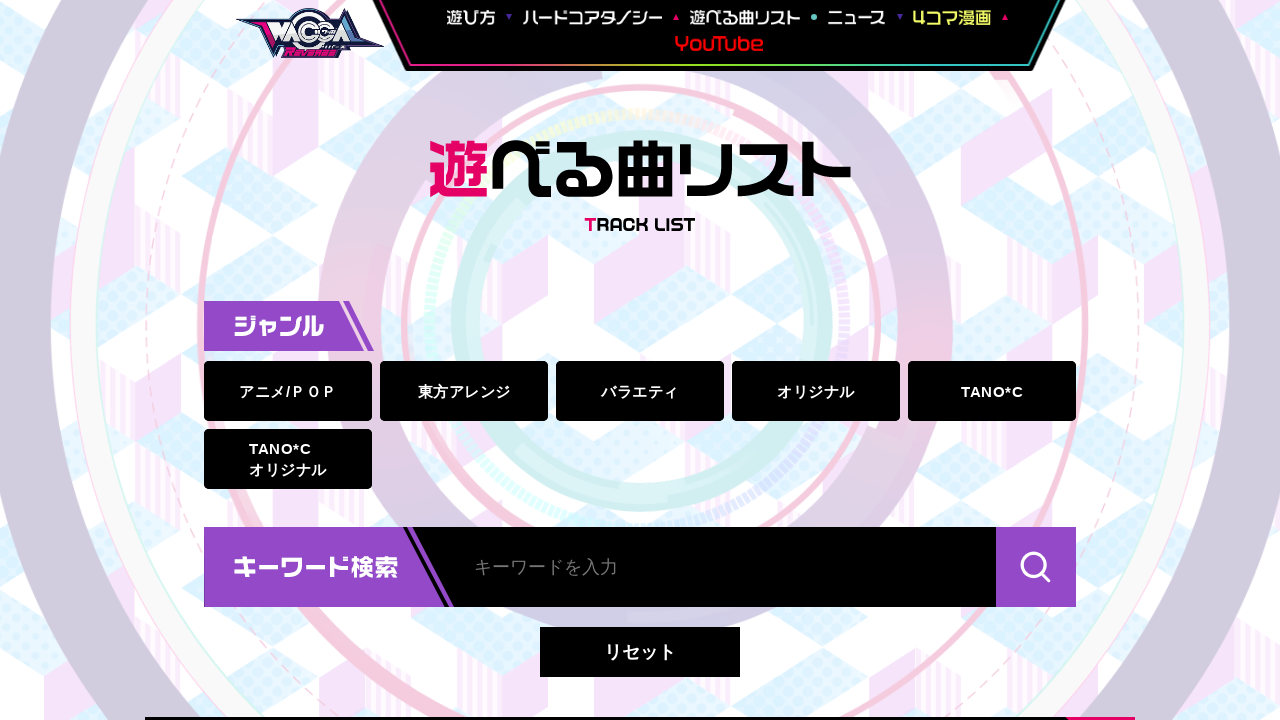